Tests the hidden layers functionality by clicking a green button and verifying it cannot be clicked twice due to an overlay

Starting URL: http://www.uitestingplayground.com/hiddenlayers

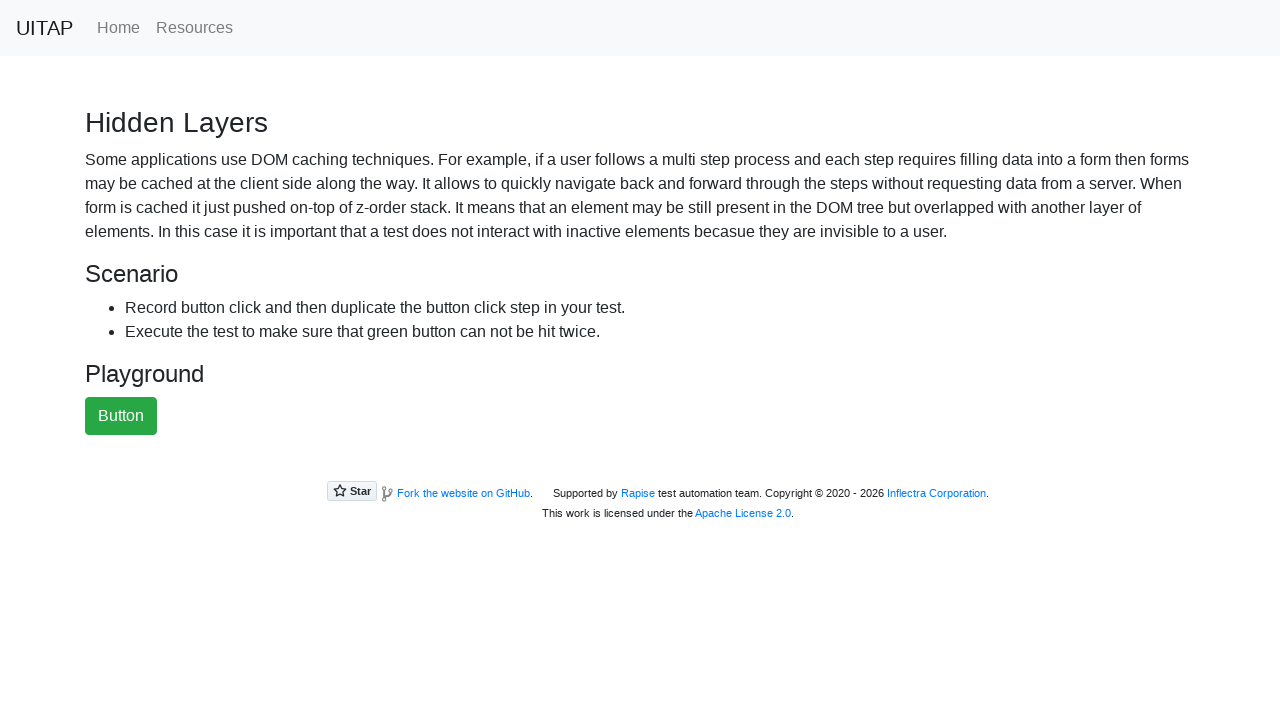

Clicked the green button at (121, 416) on #greenButton
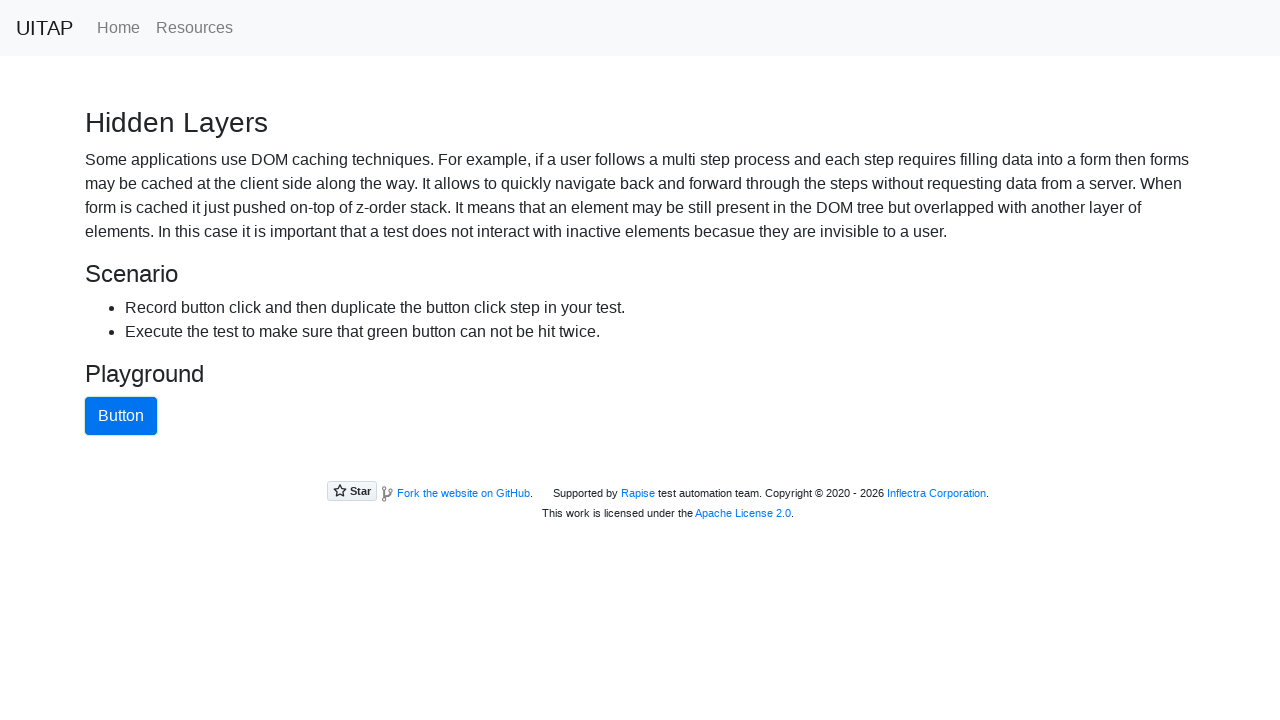

Waited 500ms for overlay to appear
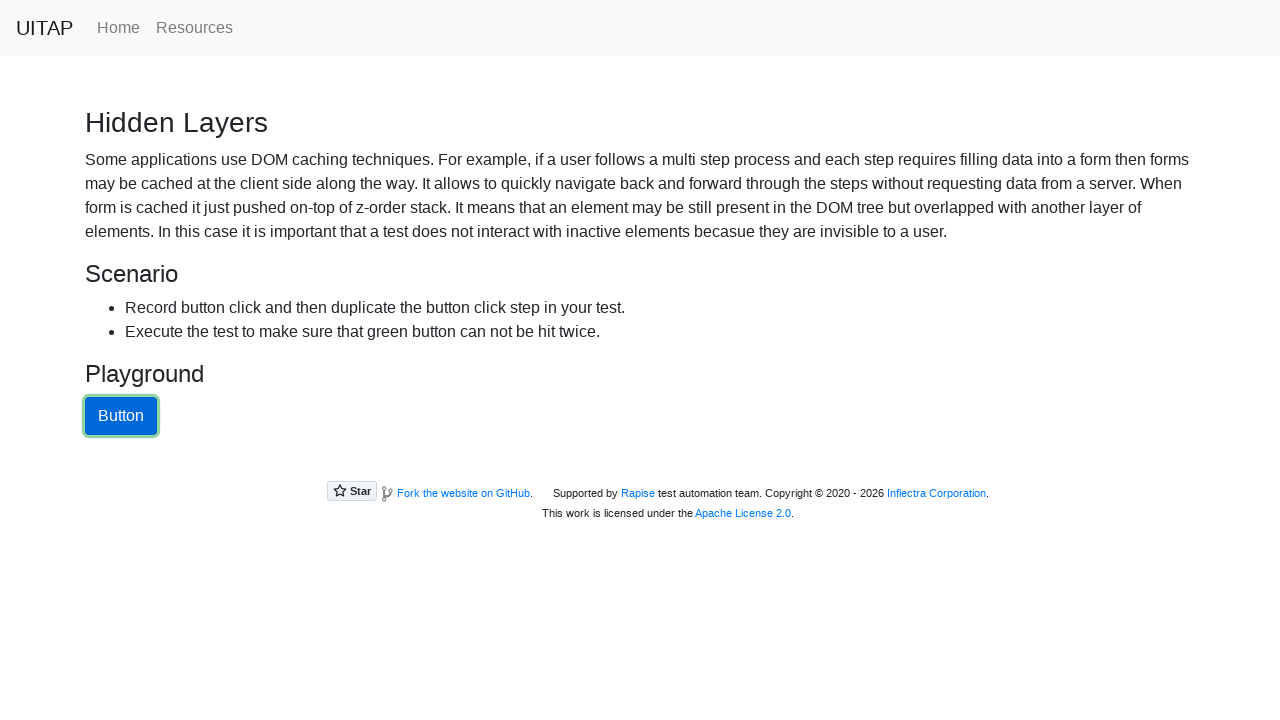

Second click on green button failed as expected - button is covered by hidden layer overlay at (121, 416) on #greenButton
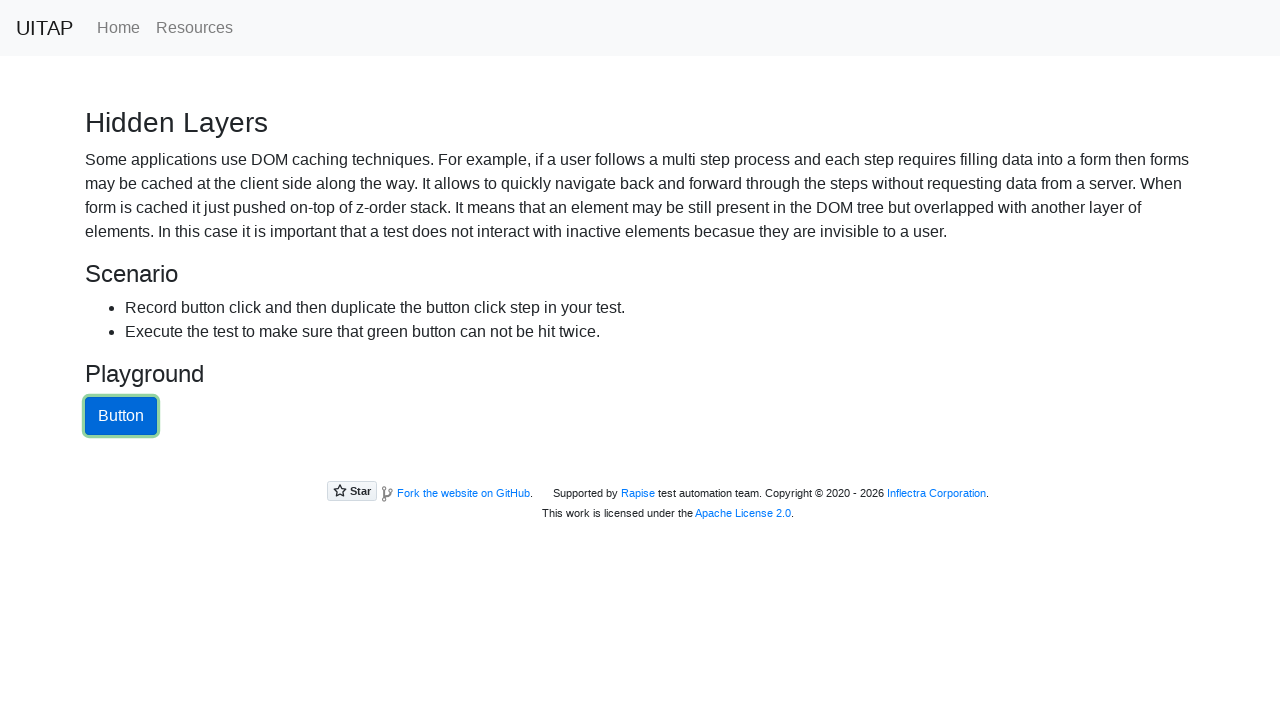

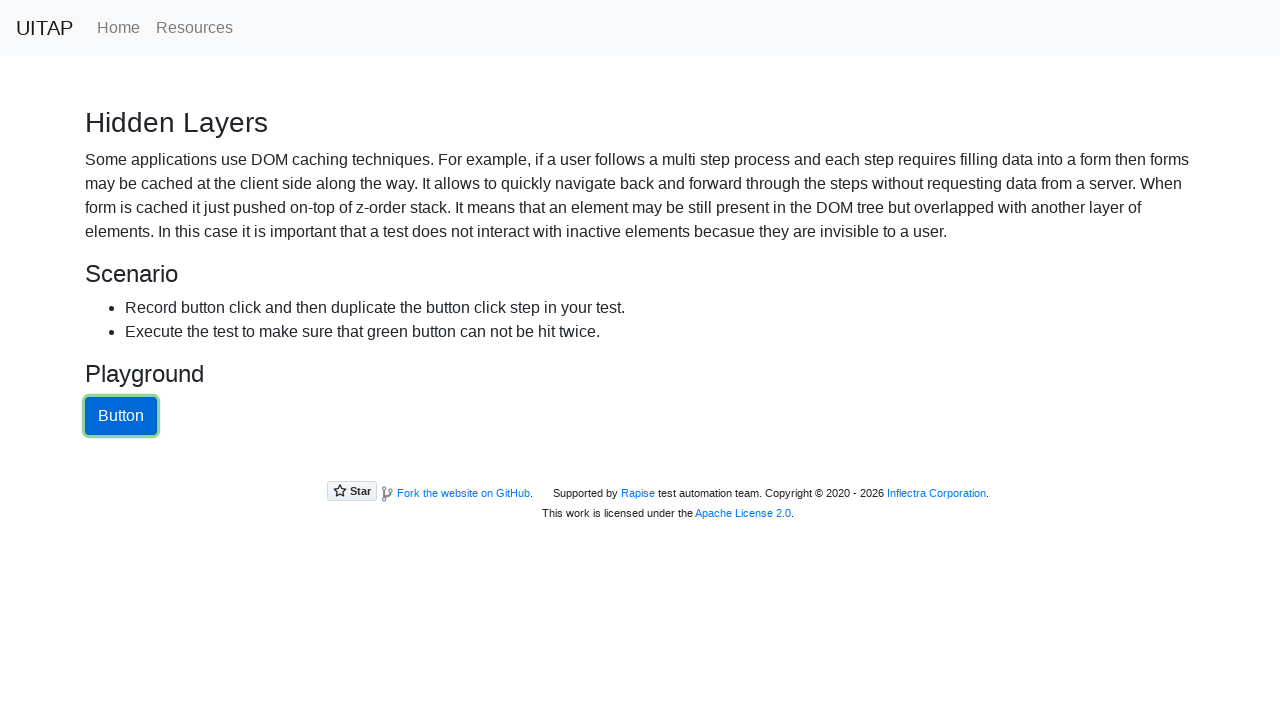